Tests a dynamic wait scenario by clicking a button and verifying that a paragraph element appears with the expected text "Dopiero się pojawiłem!"

Starting URL: https://testeroprogramowania.github.io/selenium/wait2.html

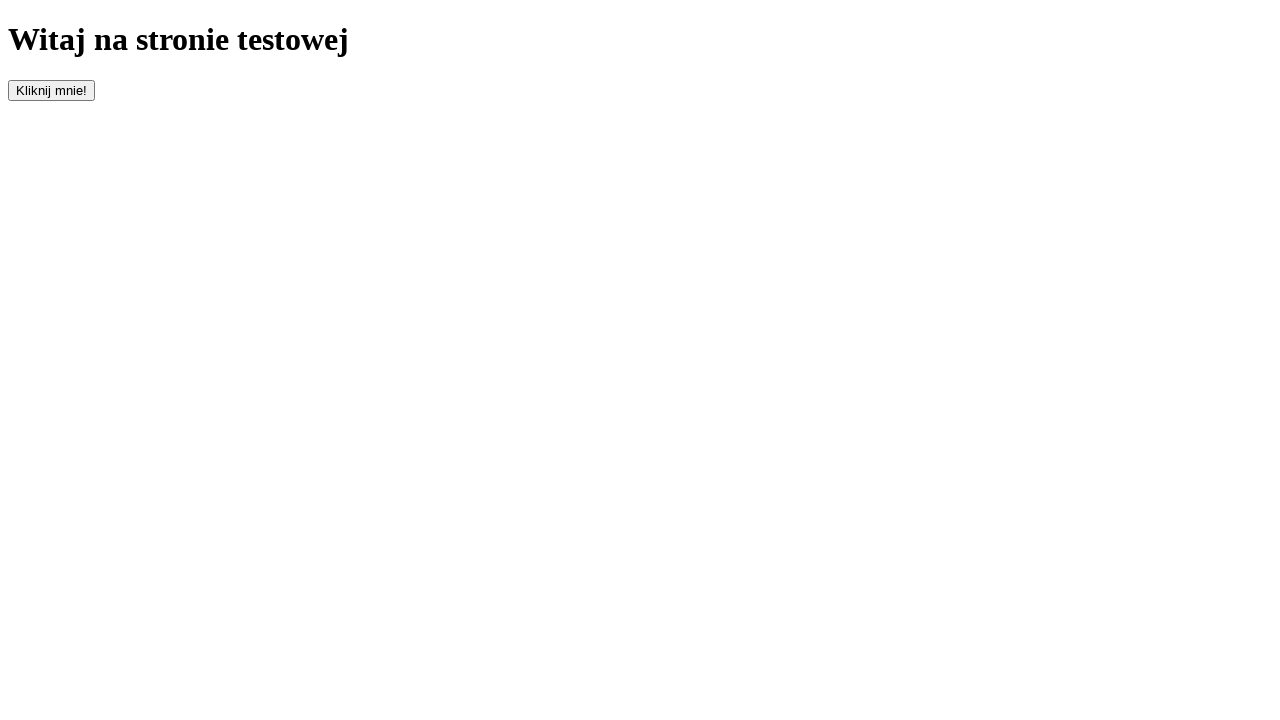

Clicked the button with id 'clickOnMe' to trigger element appearance at (52, 90) on #clickOnMe
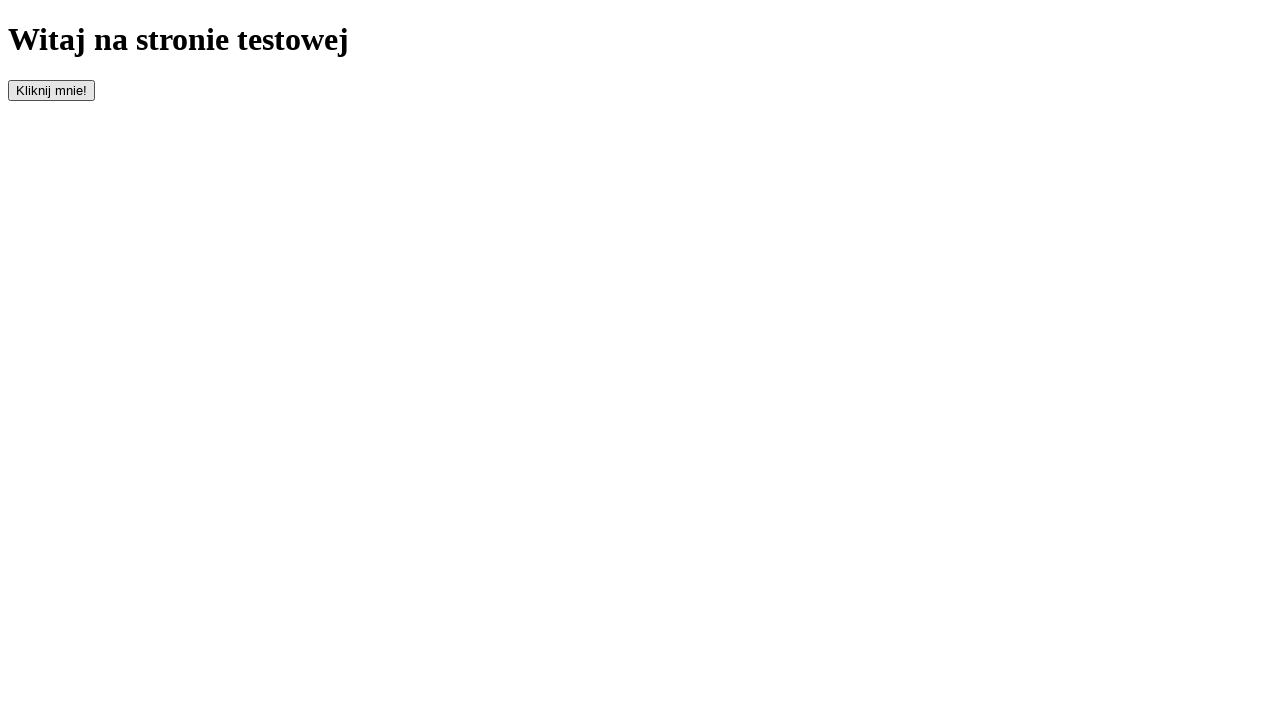

Waited for paragraph element to become visible
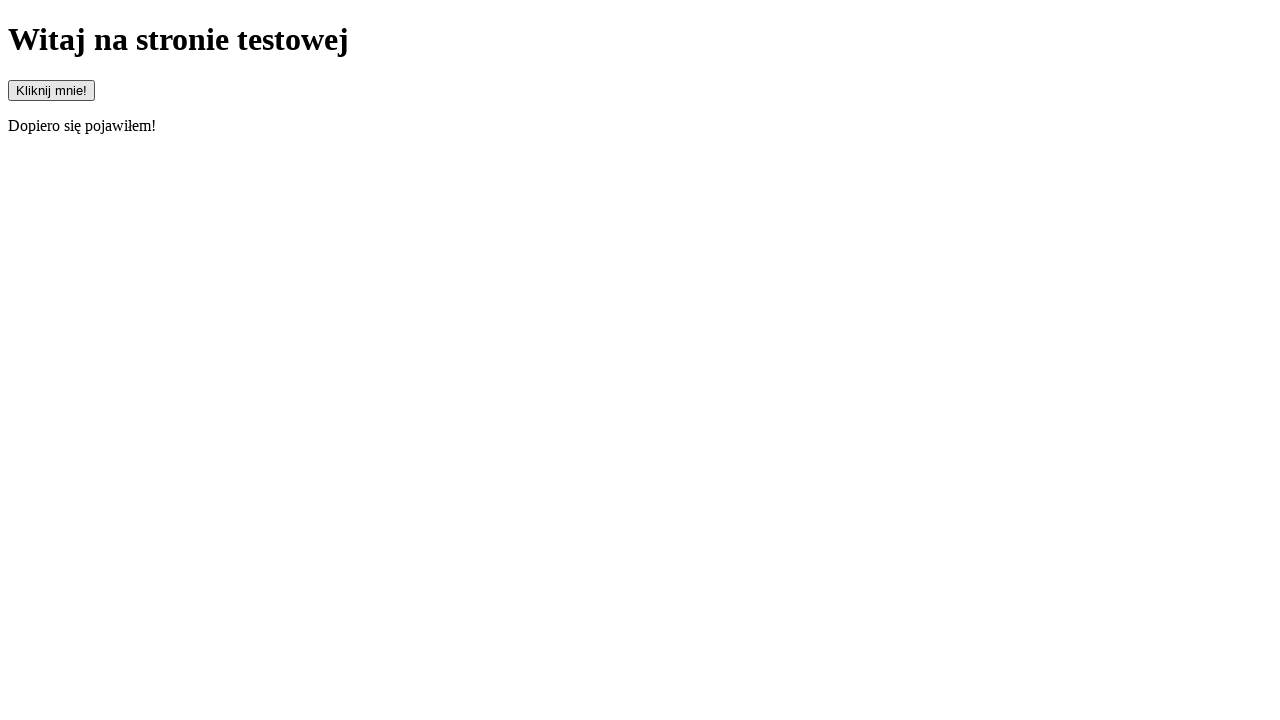

Located the paragraph element
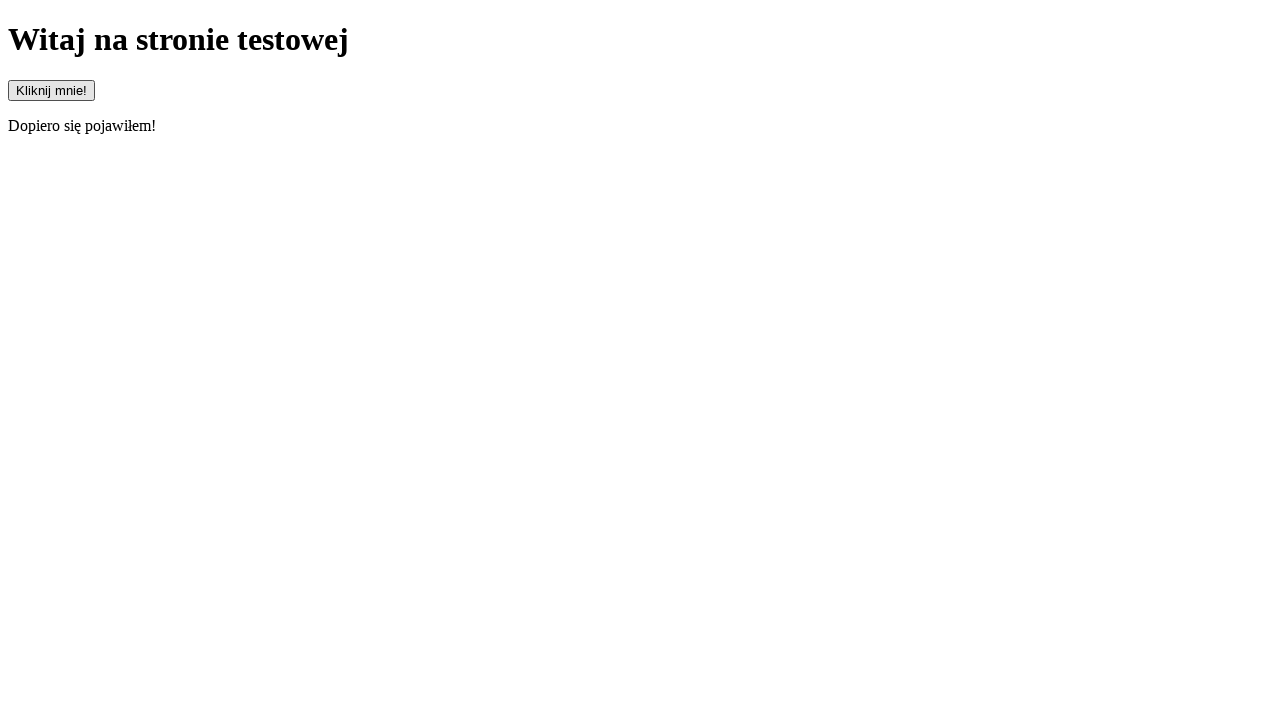

Retrieved paragraph text content
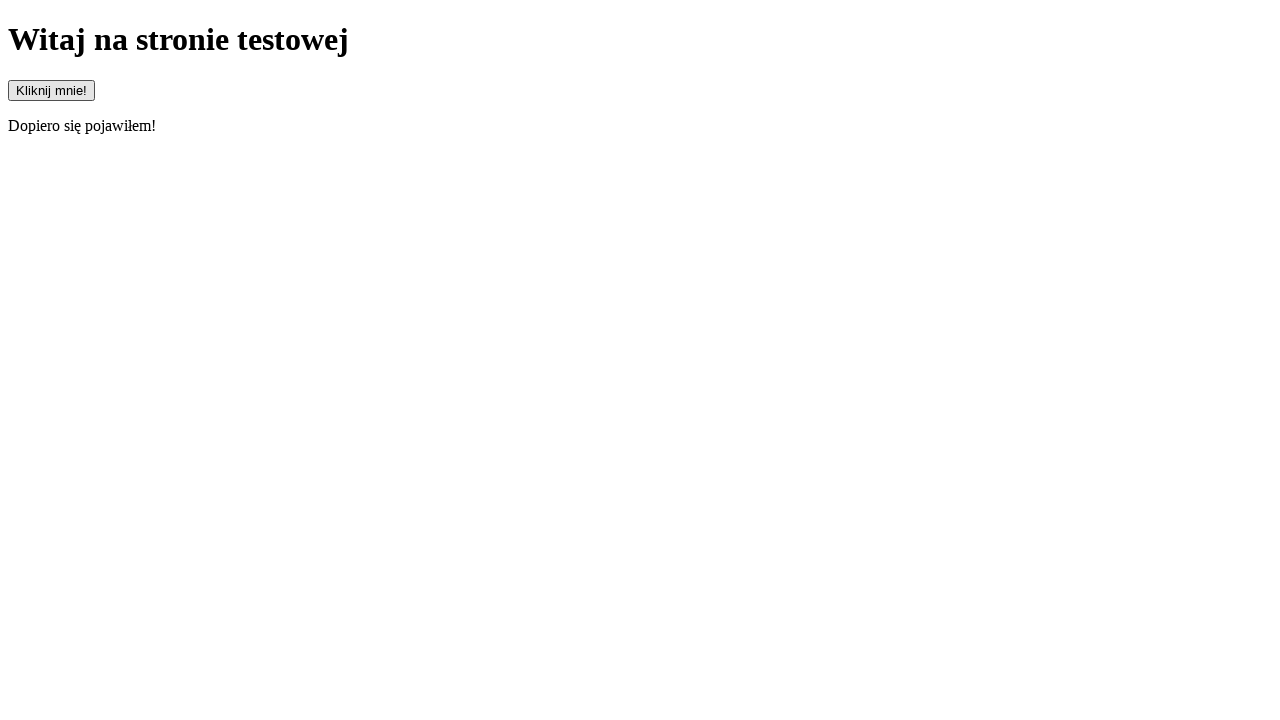

Asserted that paragraph element is visible
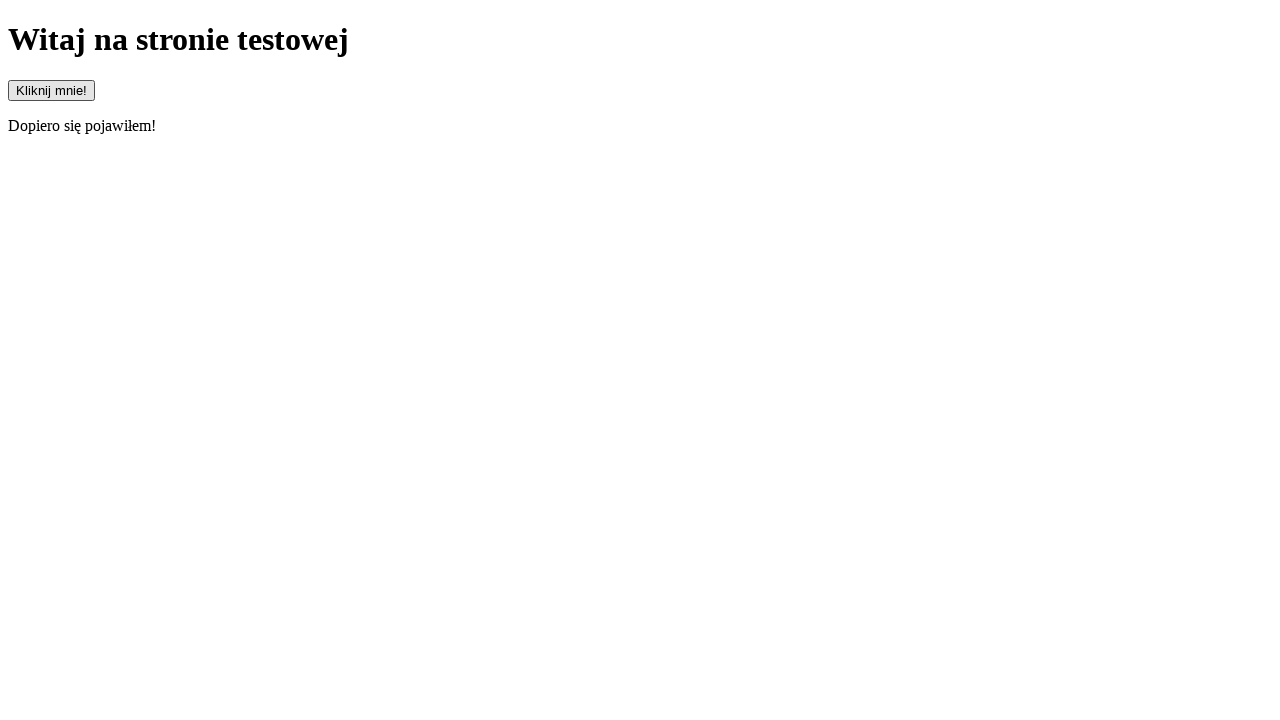

Asserted that paragraph text equals 'Dopiero się pojawiłem!'
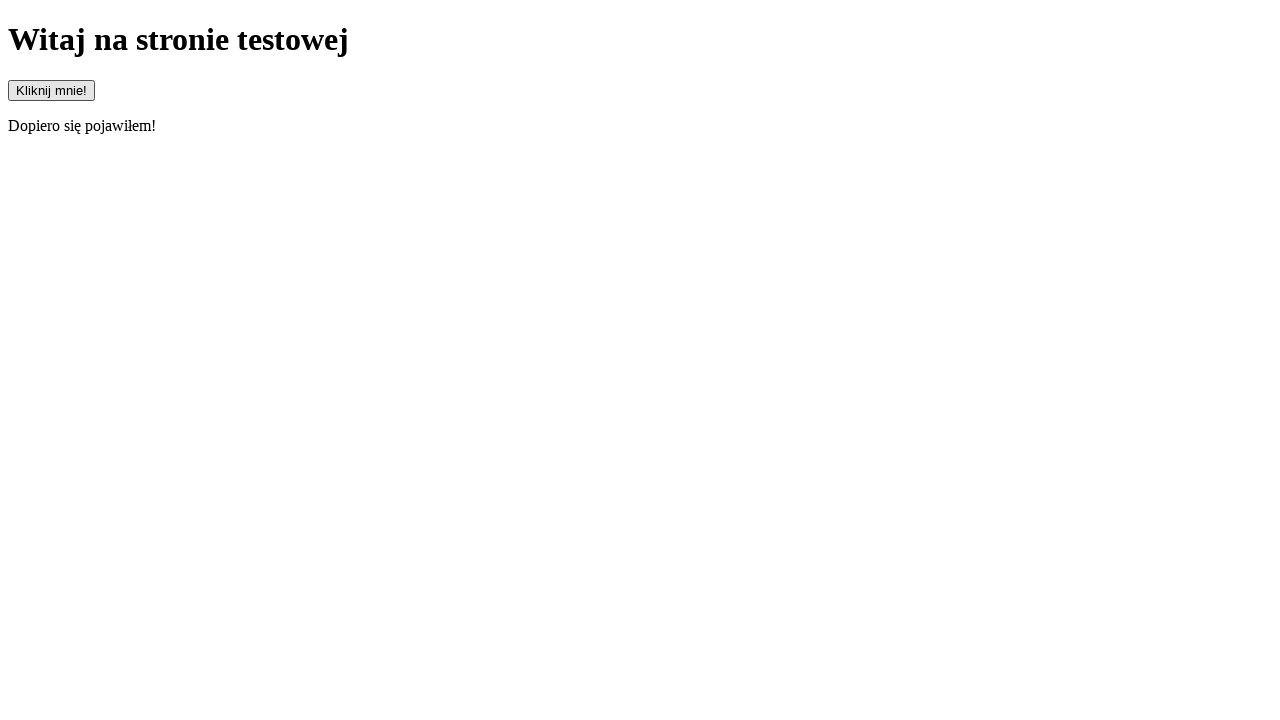

Asserted that paragraph text starts with 'Dopiero'
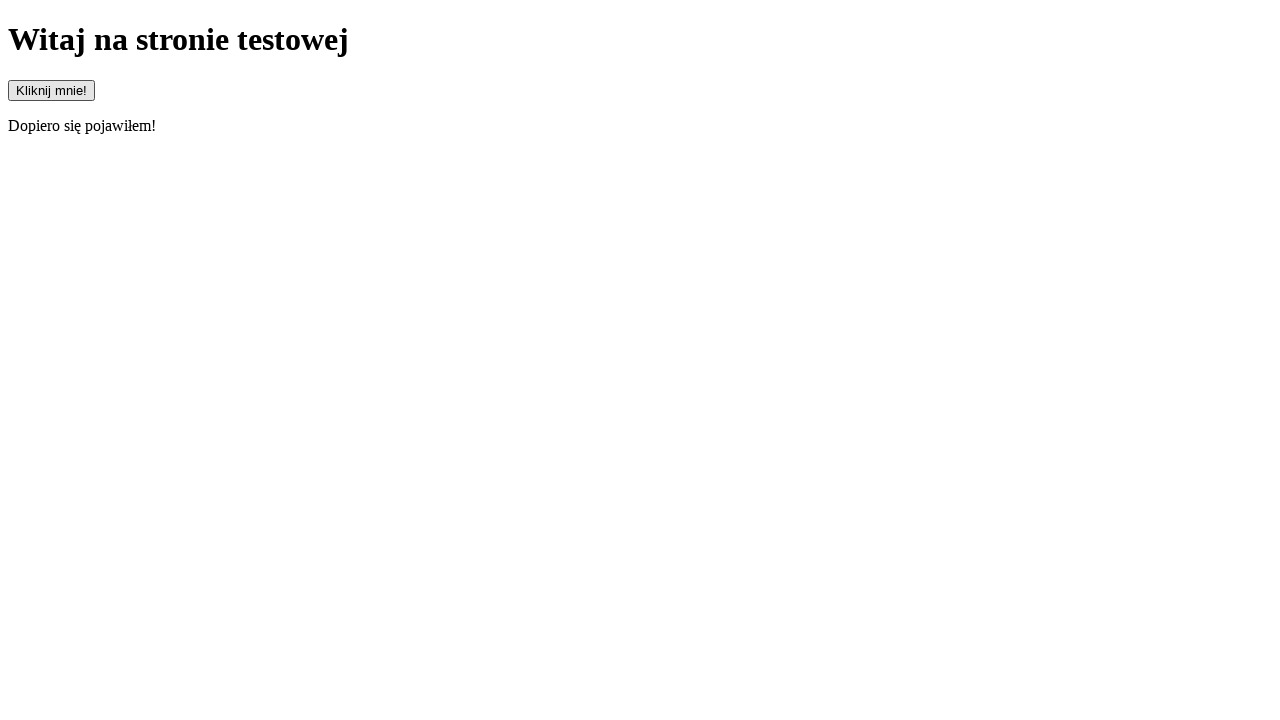

Asserted that paragraph text does not start with 'Pojawiłem'
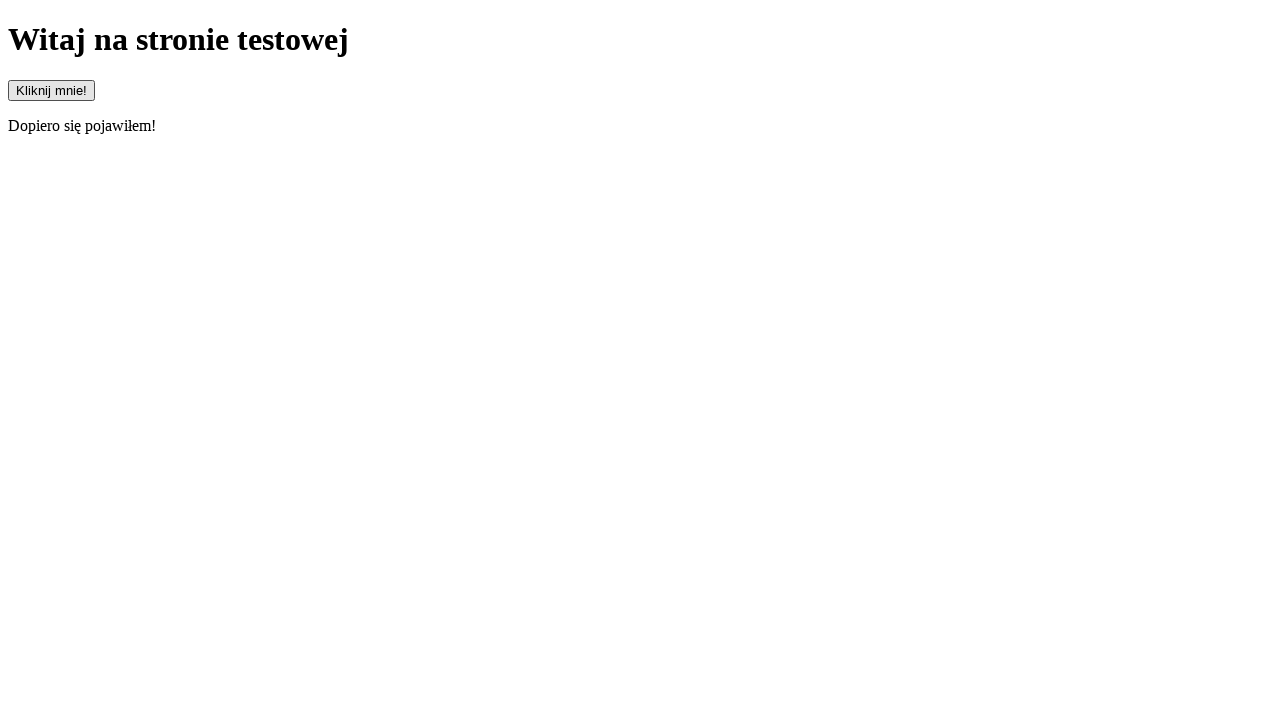

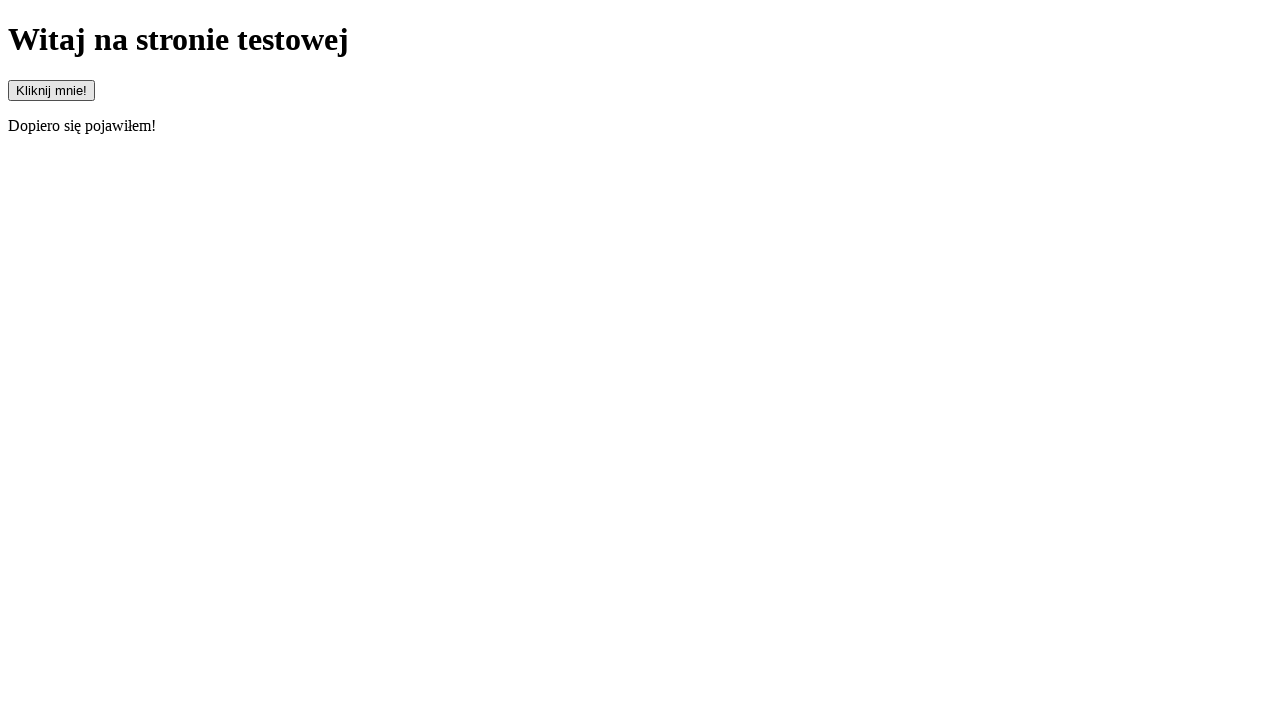